Tests that a valid 5-digit zip code is accepted and shows the register button

Starting URL: https://sharelane.com/cgi-bin/register.py

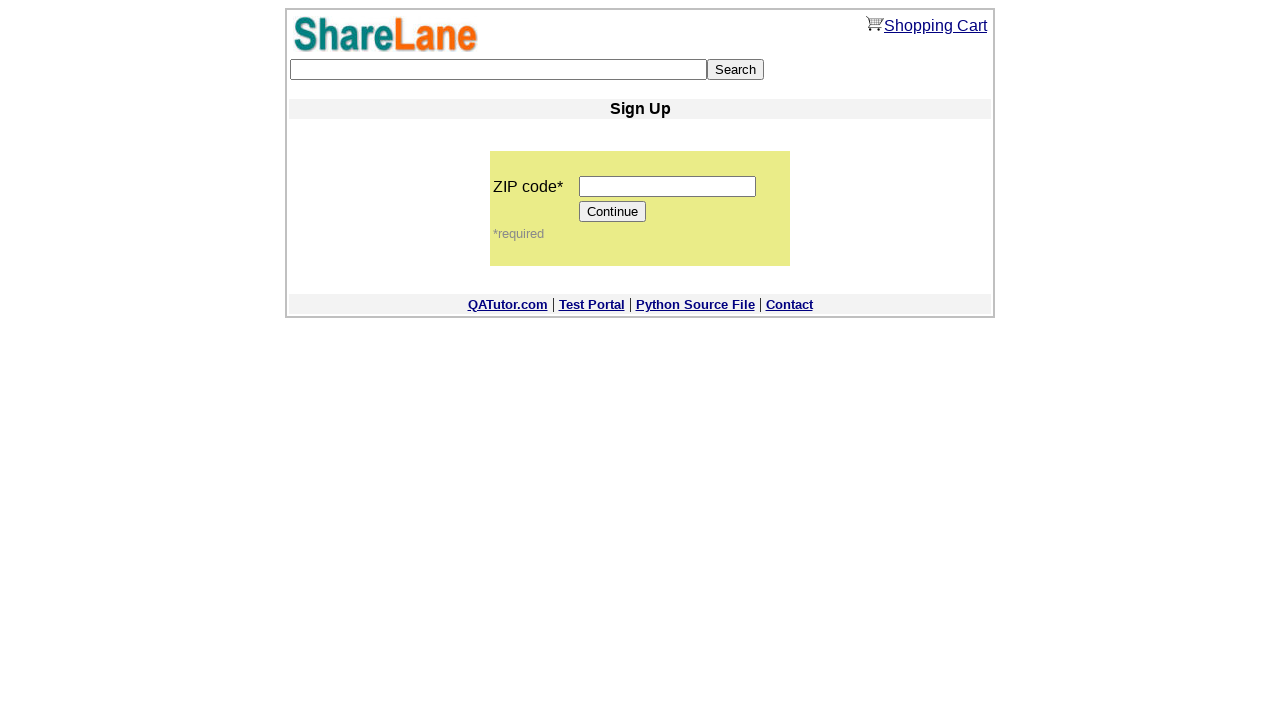

Filled zip code field with valid 5-digit code '12345' on input[name='zip_code']
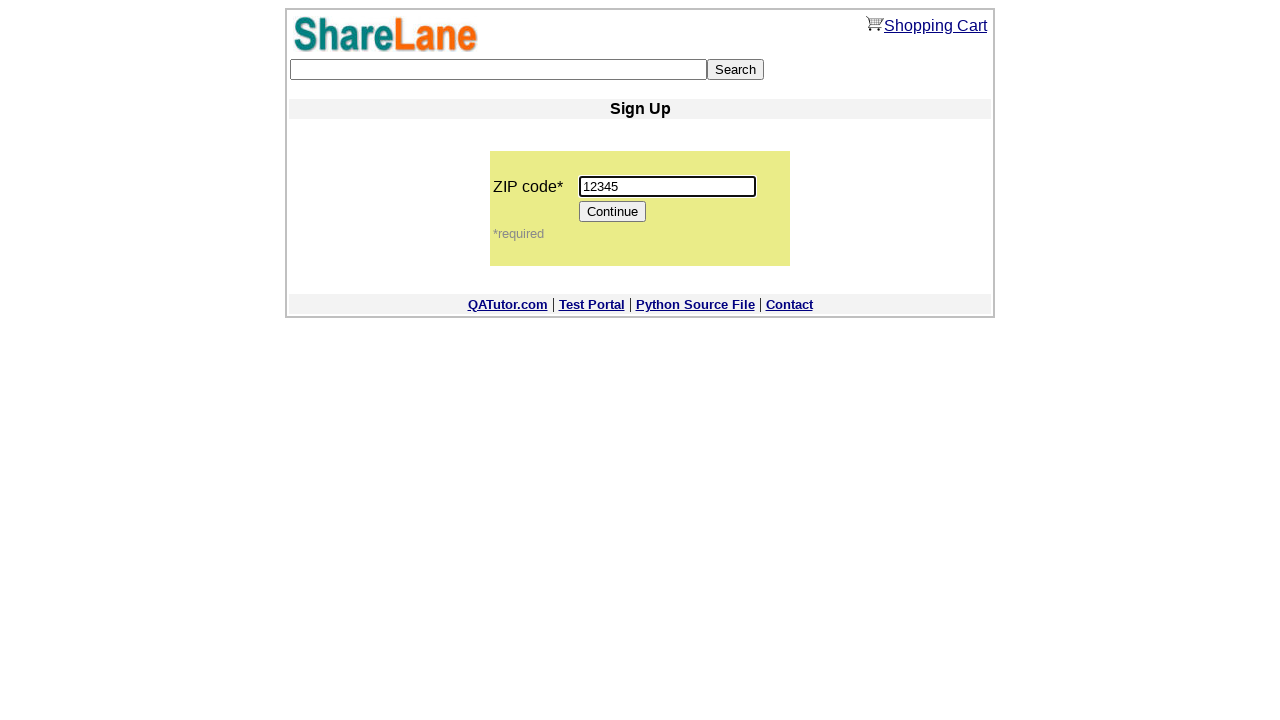

Clicked Continue button at (613, 212) on [value='Continue']
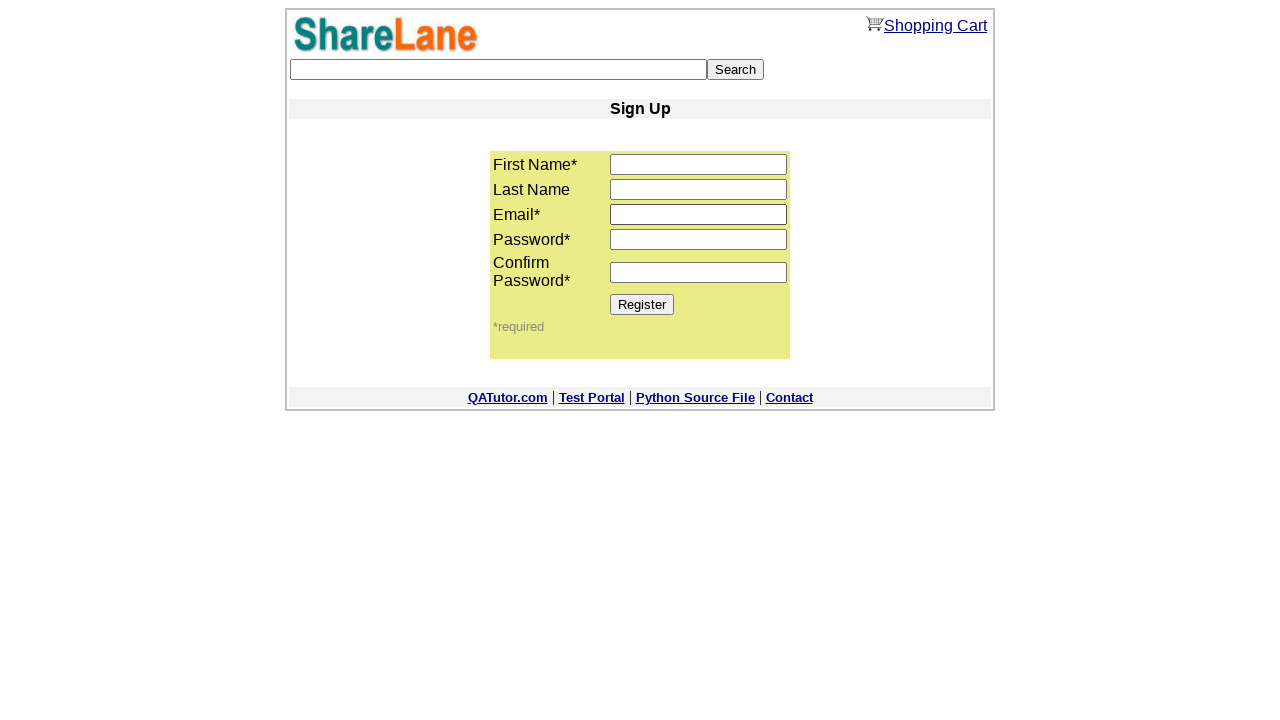

Register button became visible, confirming 5-digit zip code was accepted
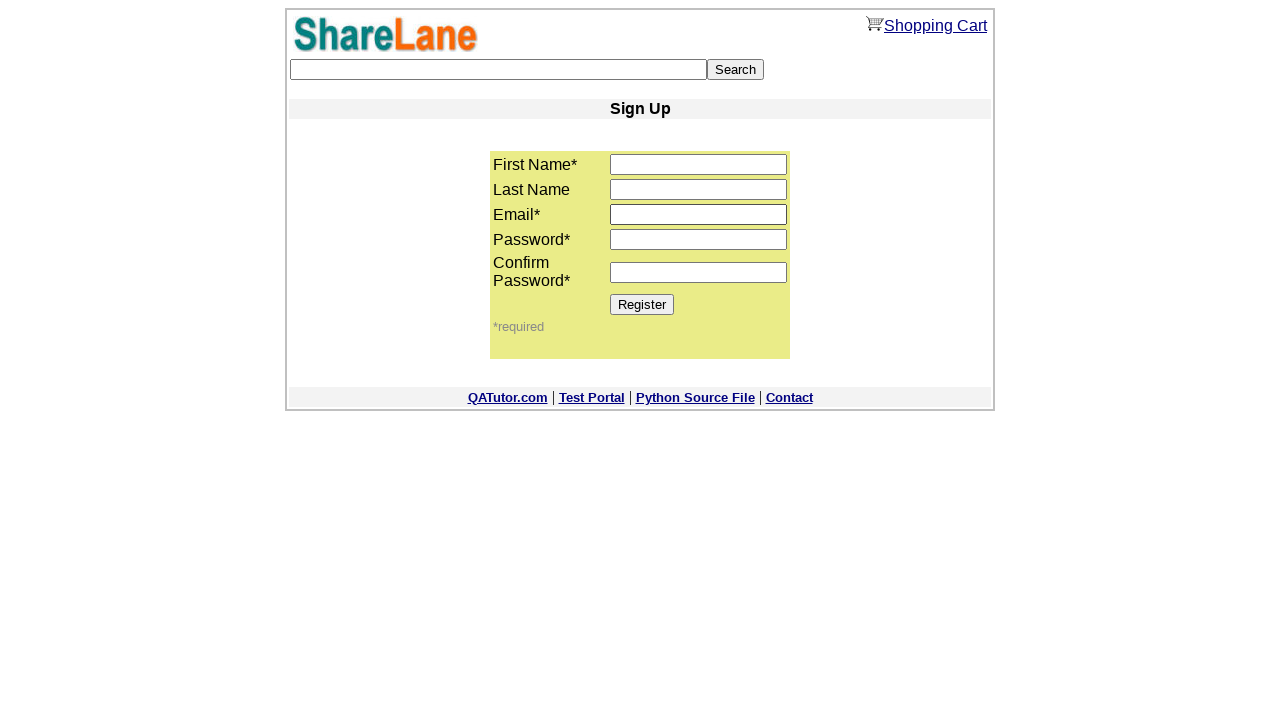

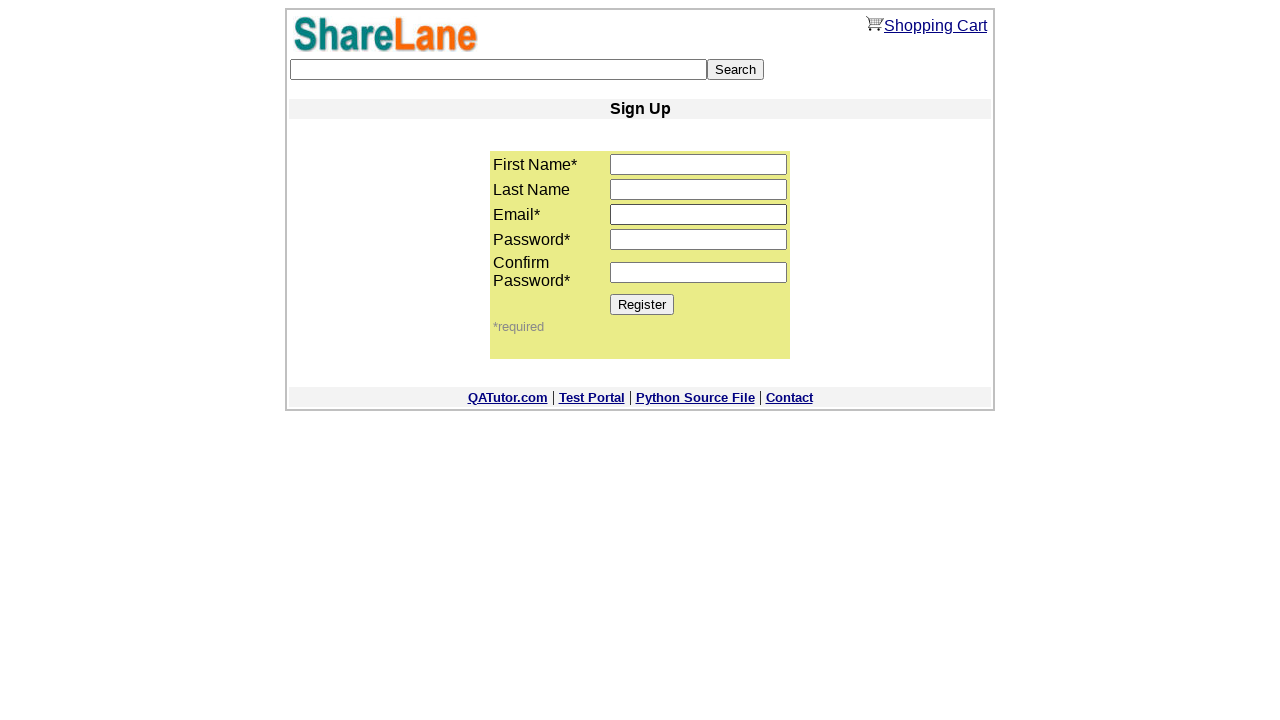